Completes an interactive math exercise by reading a value from the page, calculating the logarithm of the absolute value of 12*sin(x), filling in the answer, checking required checkboxes, and submitting the form.

Starting URL: http://suninjuly.github.io/math.html

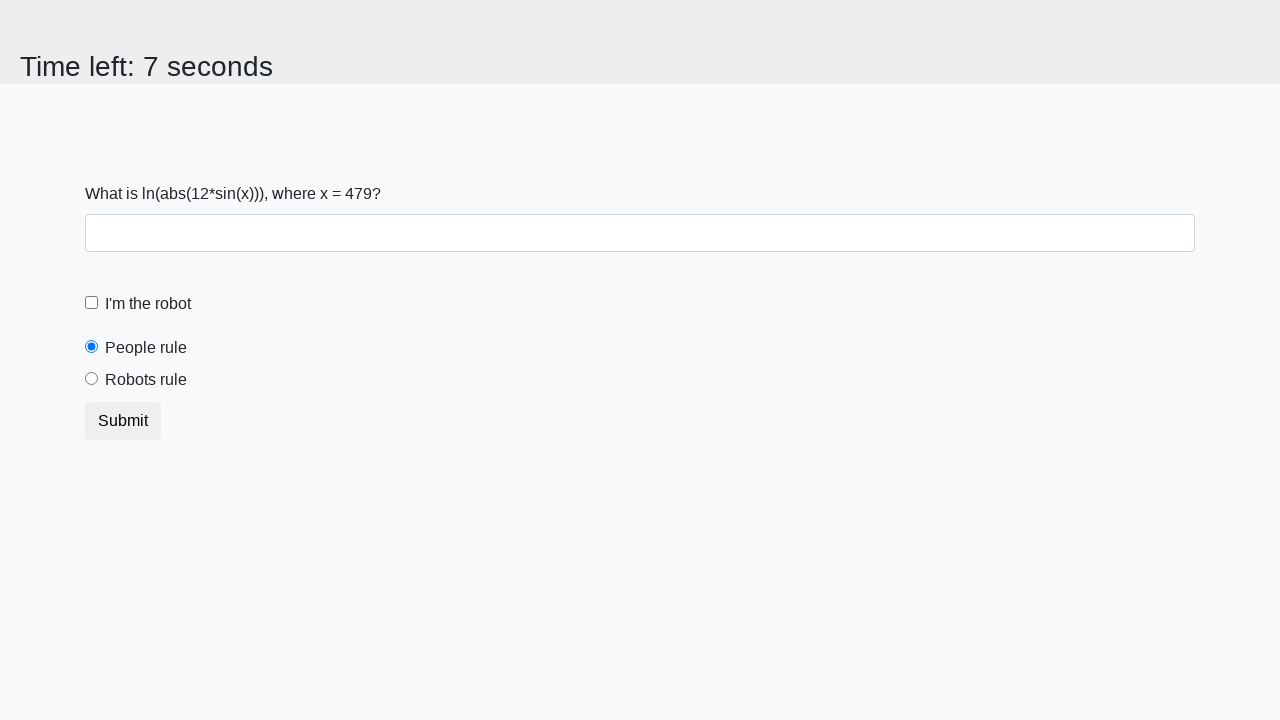

Retrieved x value from page
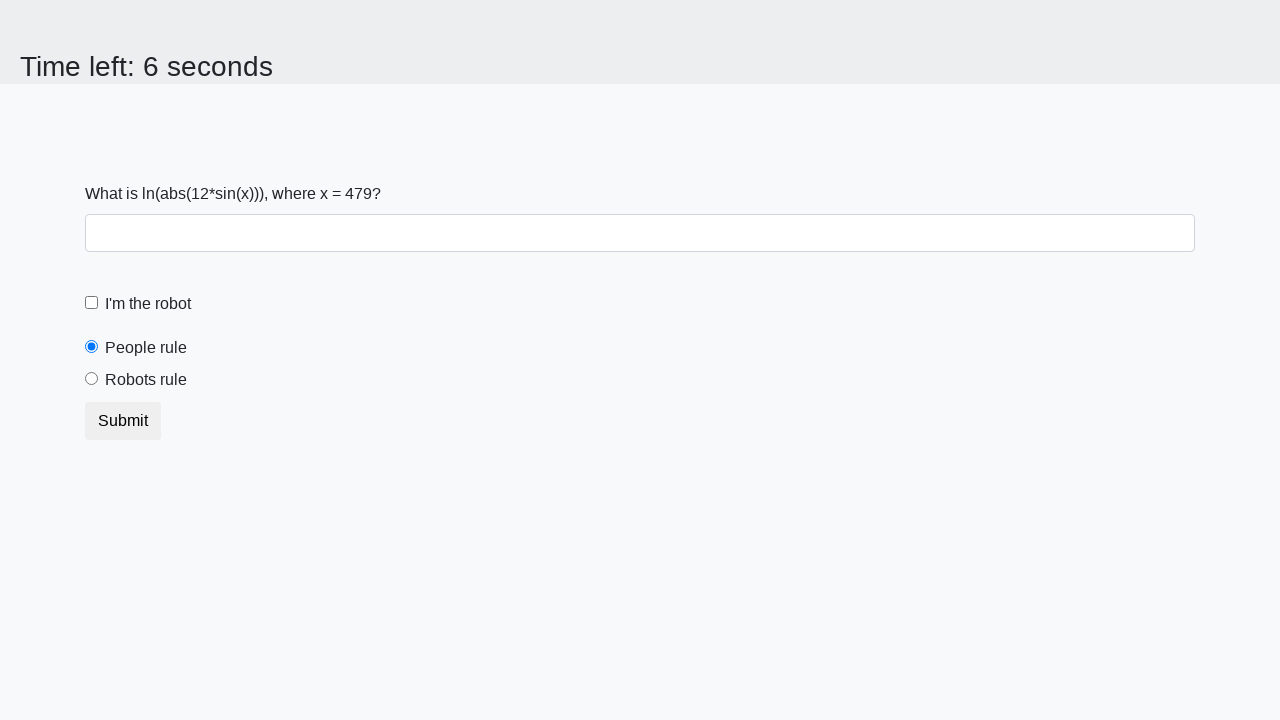

Calculated logarithm of absolute value of 12*sin(x)
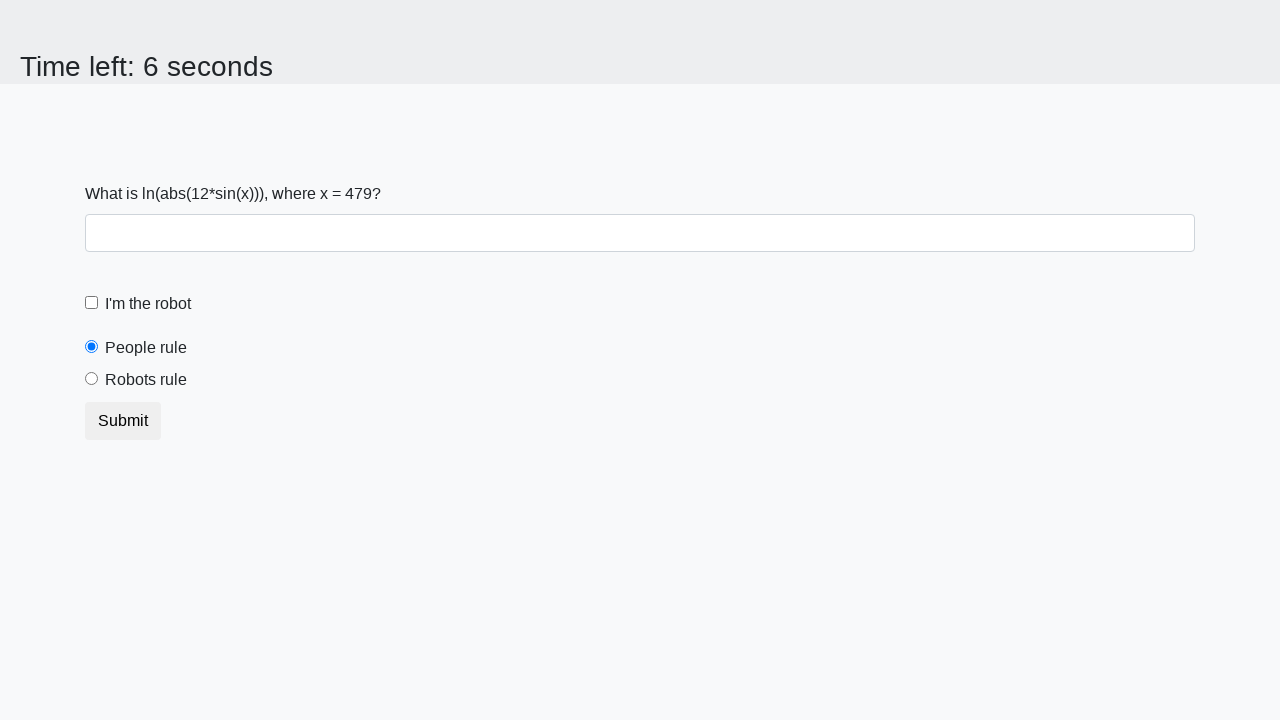

Filled answer field with calculated value on #answer
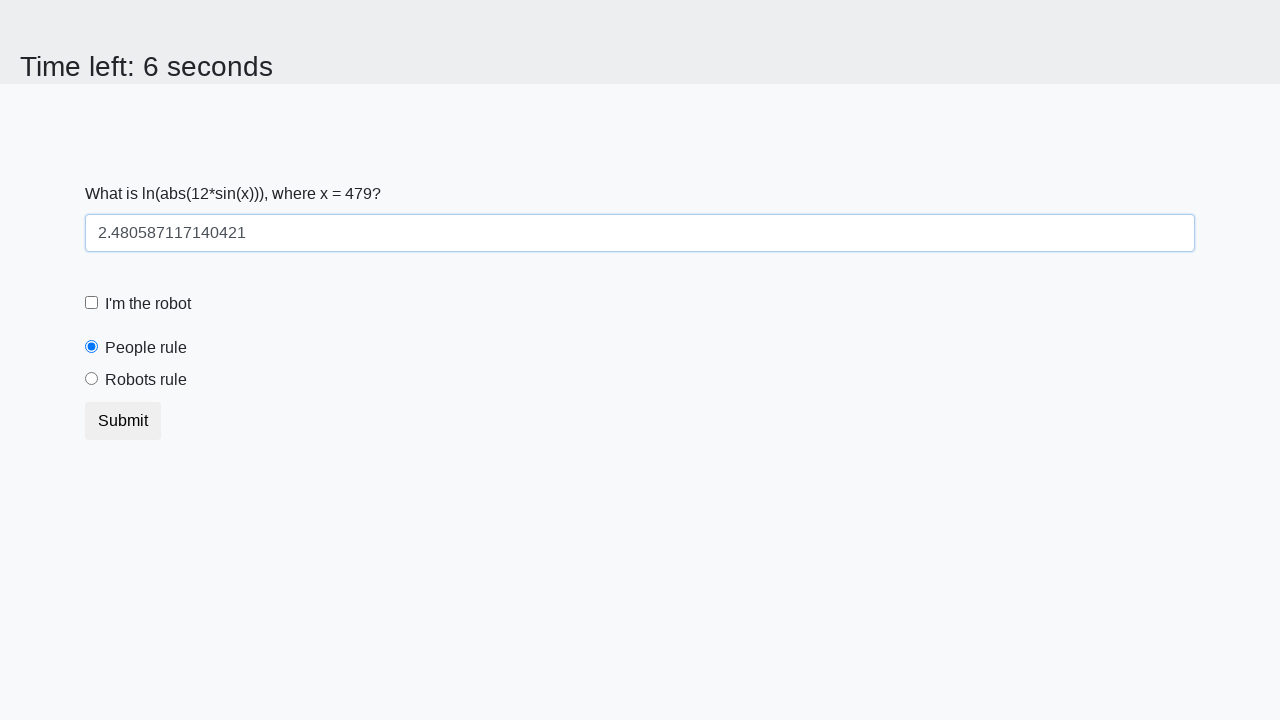

Clicked robot checkbox at (92, 303) on #robotCheckbox
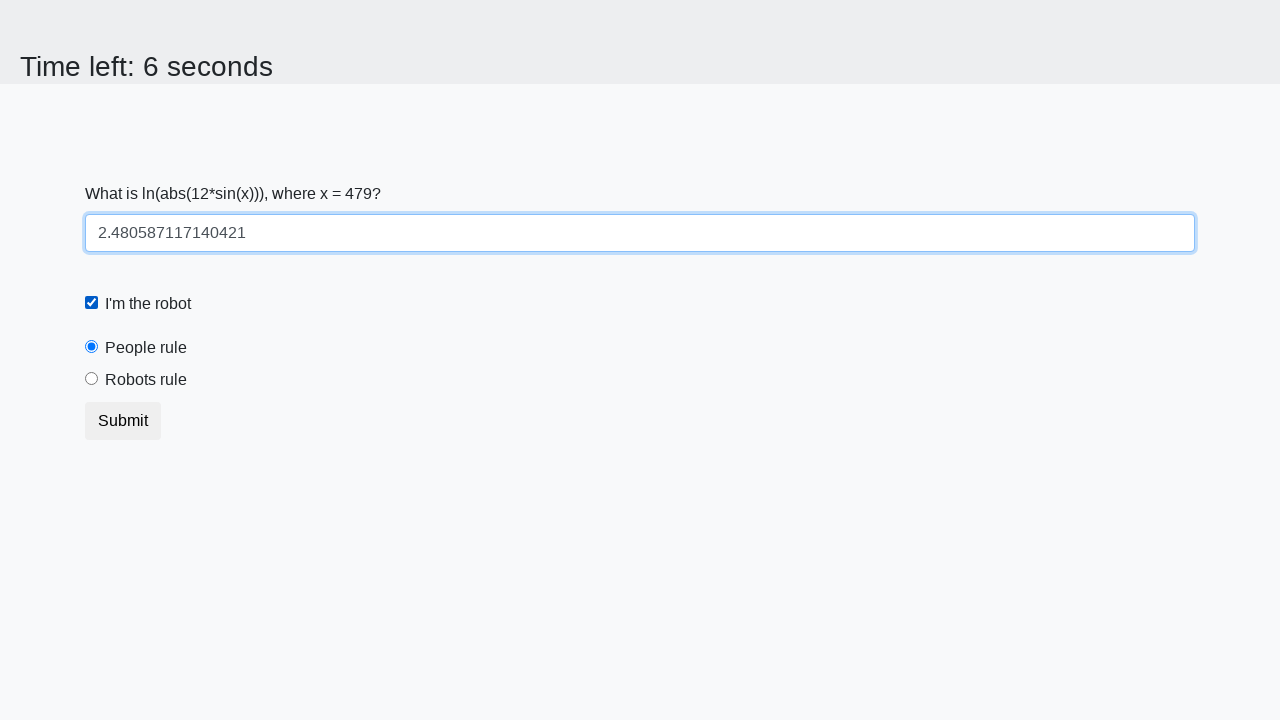

Clicked robots rule label at (146, 380) on label[for='robotsRule']
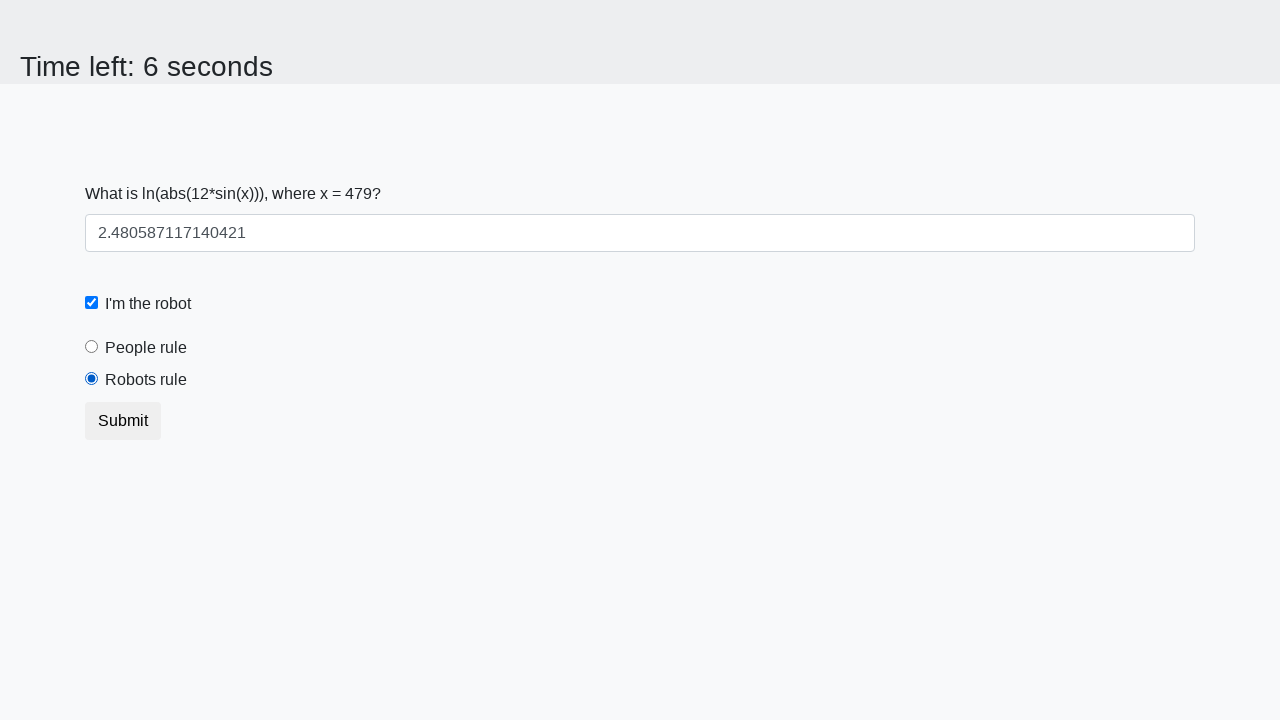

Clicked submit button to complete exercise at (123, 421) on button.btn
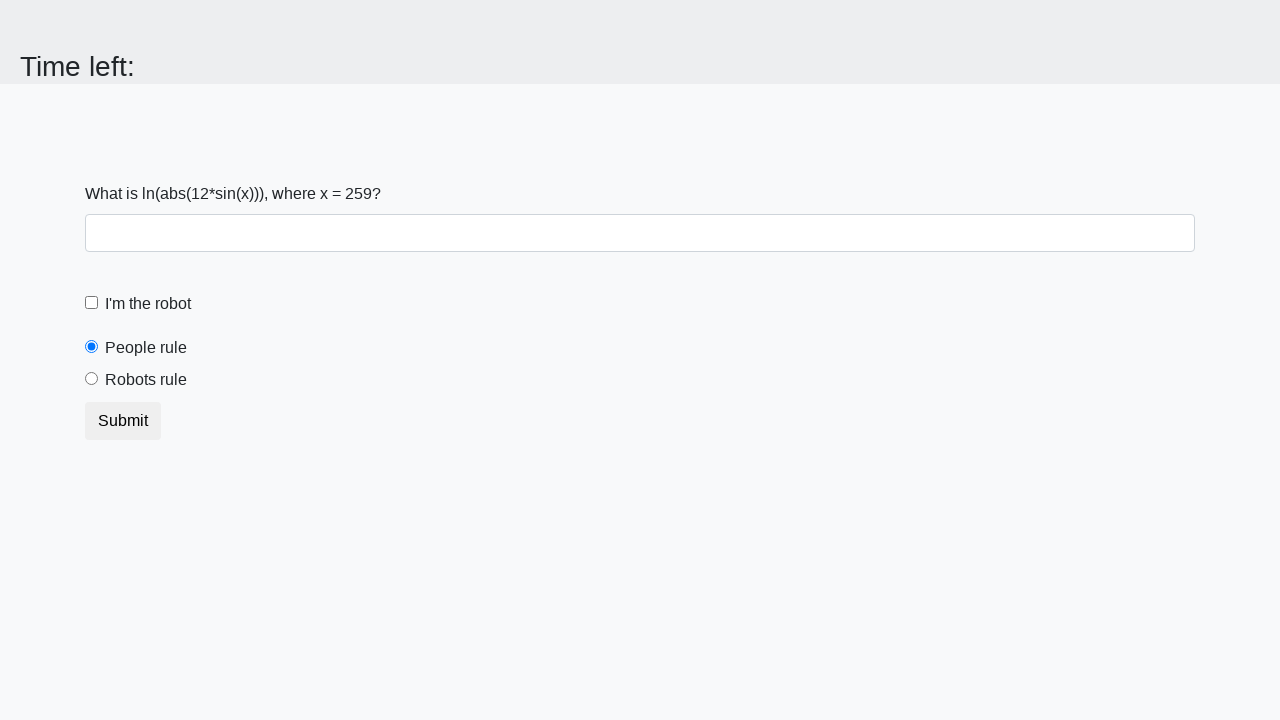

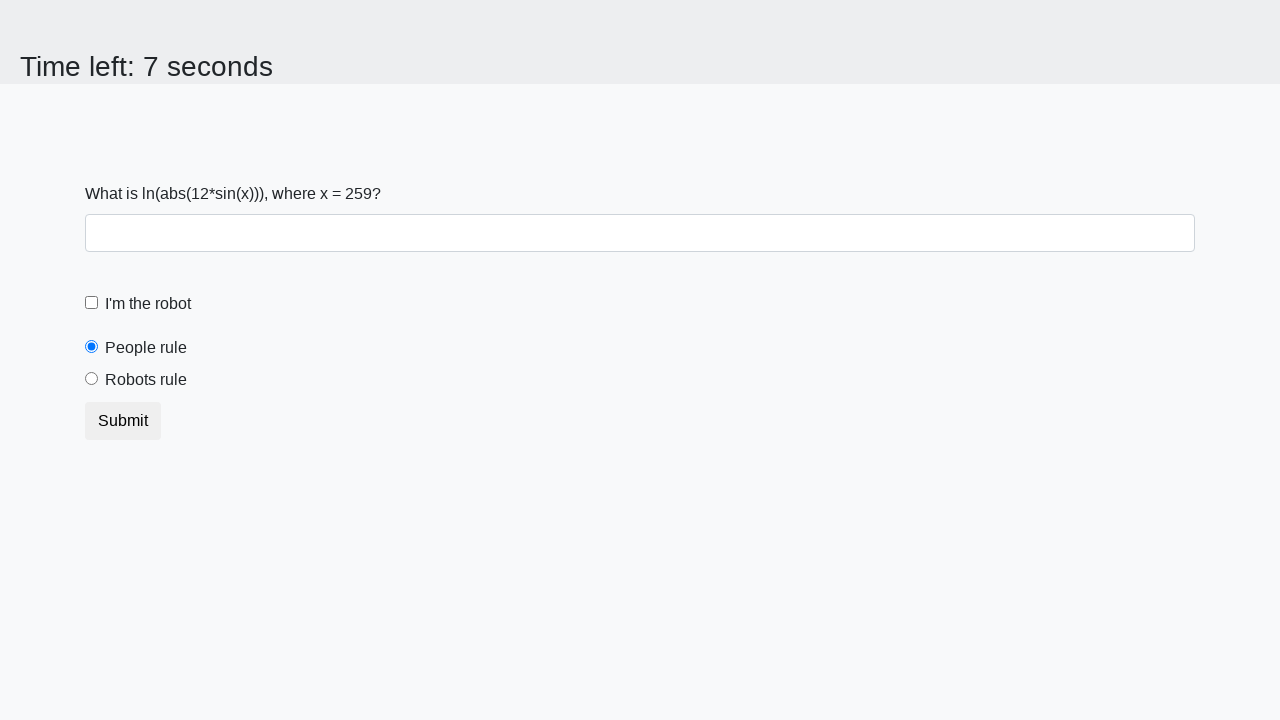